Tests mouse actions including hover operations, drag and drop, and slider manipulation on the Leafground demo page

Starting URL: https://www.leafground.com/drag.xhtml

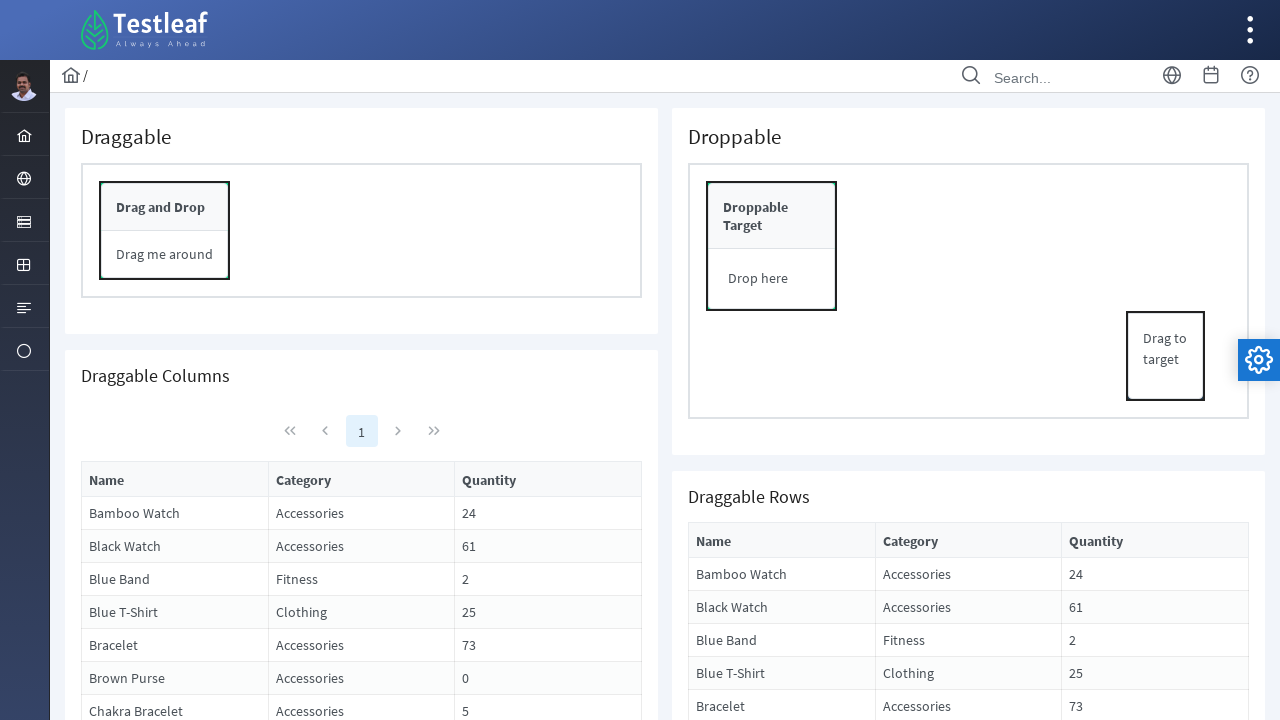

Hovered over first menu element at (24, 134) on #menuform\:j_idt37
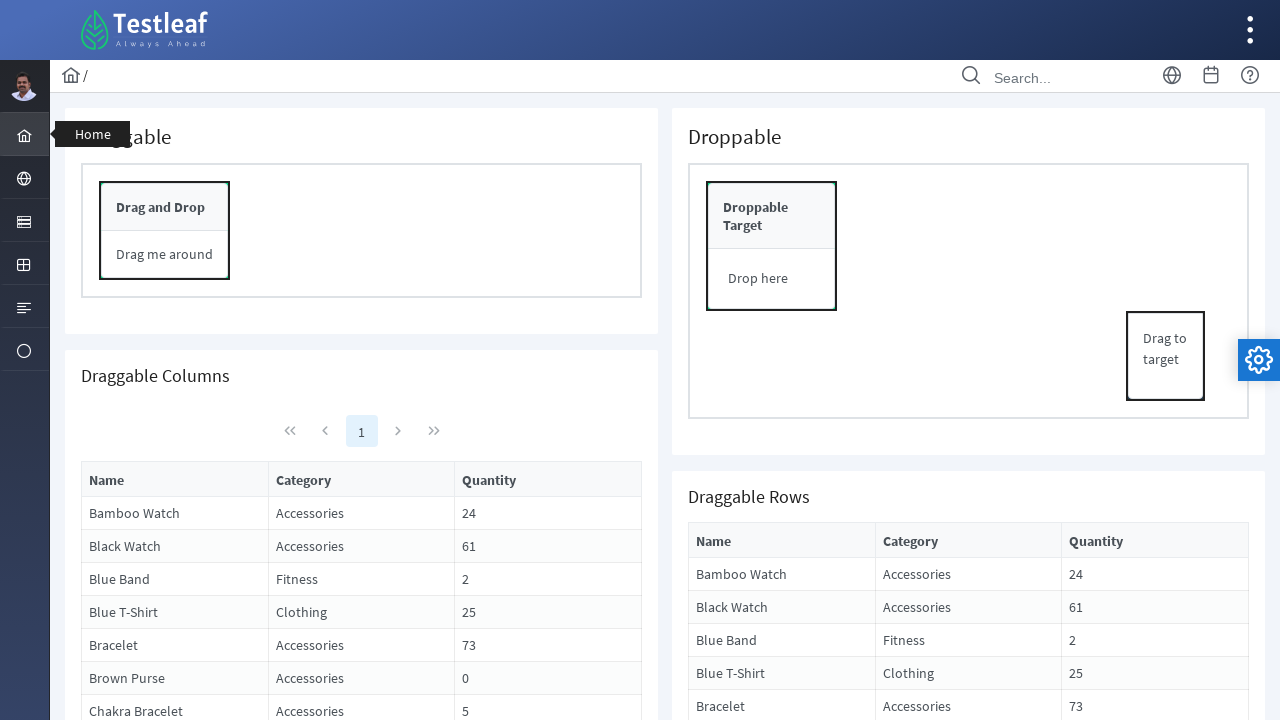

Hovered over second menu element at (24, 178) on #menuform\:j_idt38
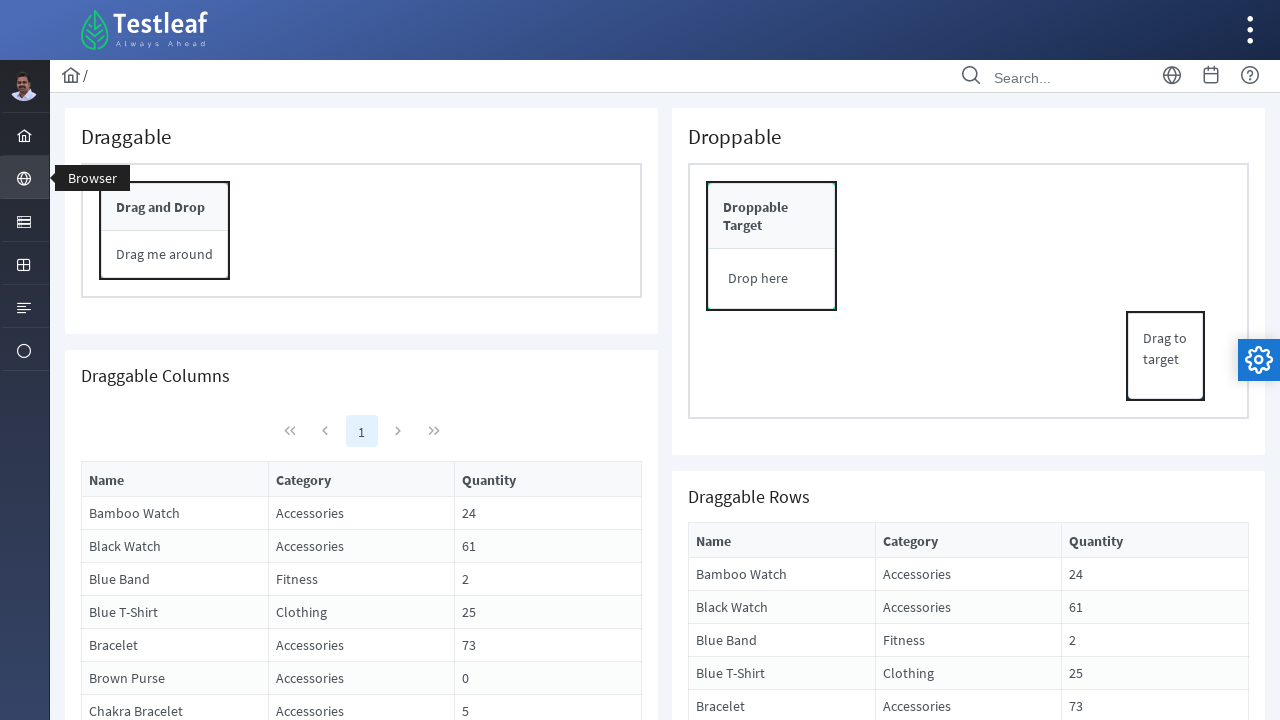

Hovered over third menu element at (24, 220) on #menuform\:j_idt39
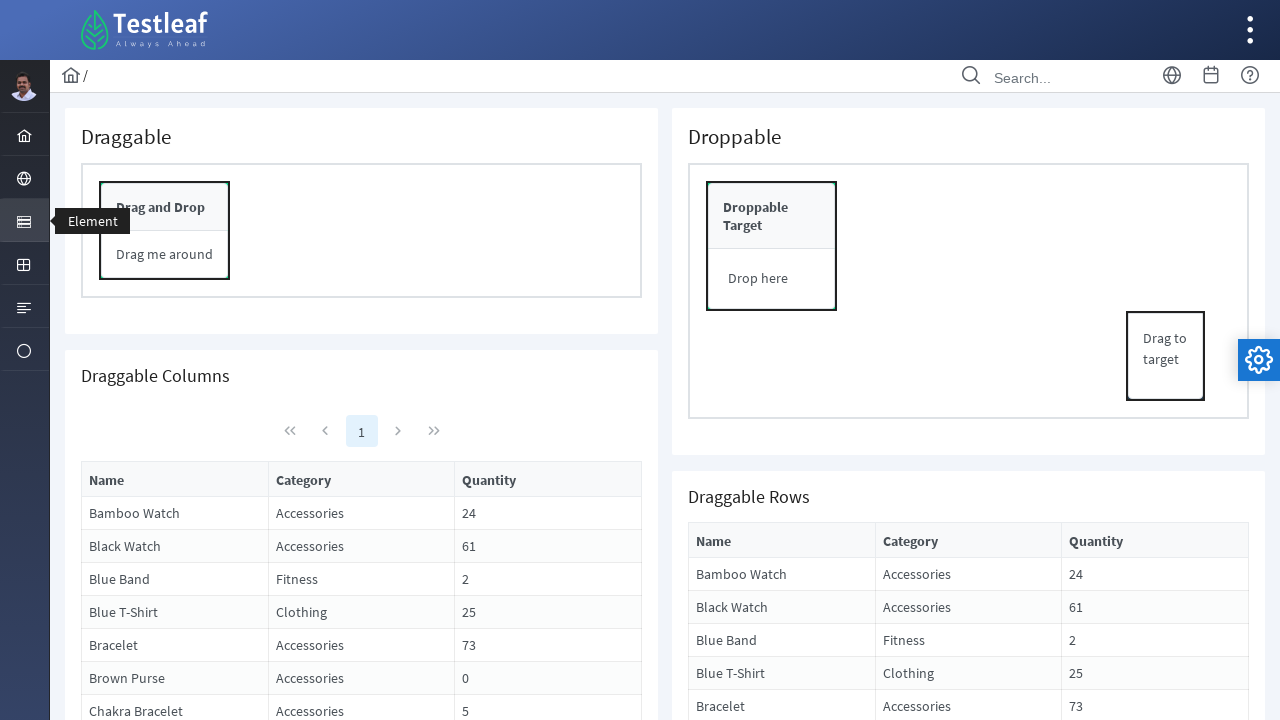

Located drag source element
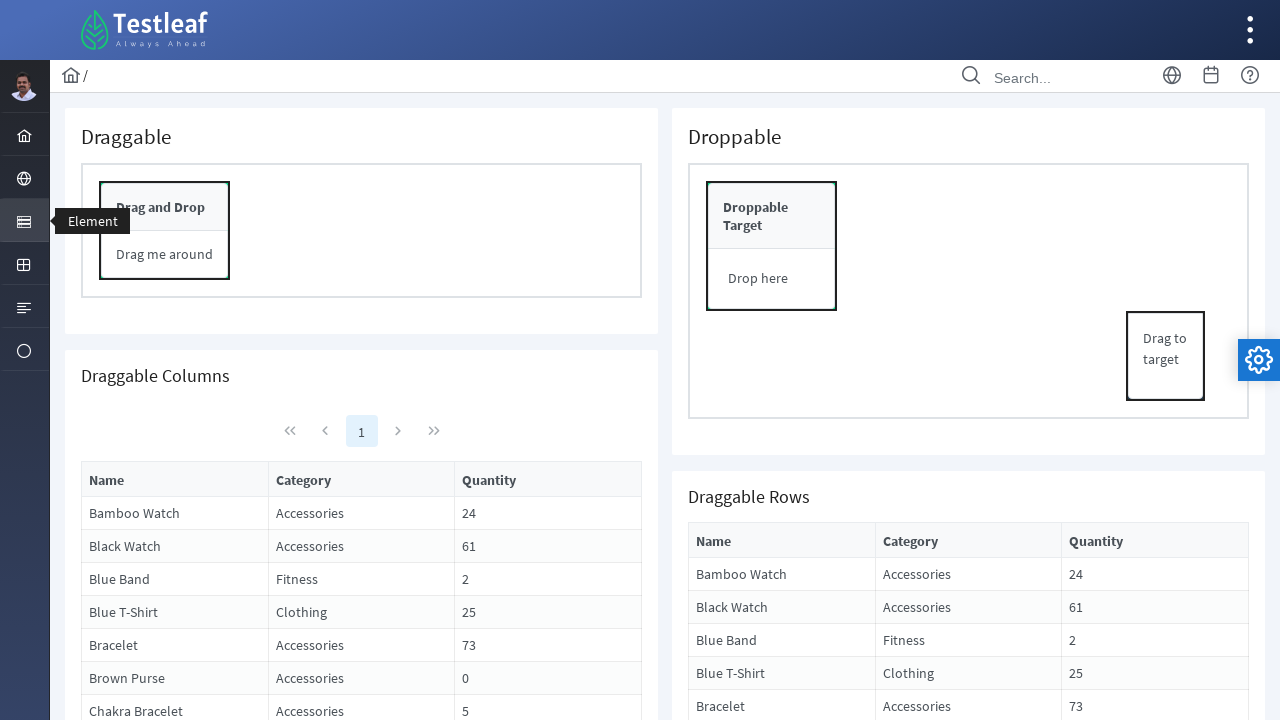

Located drop target element
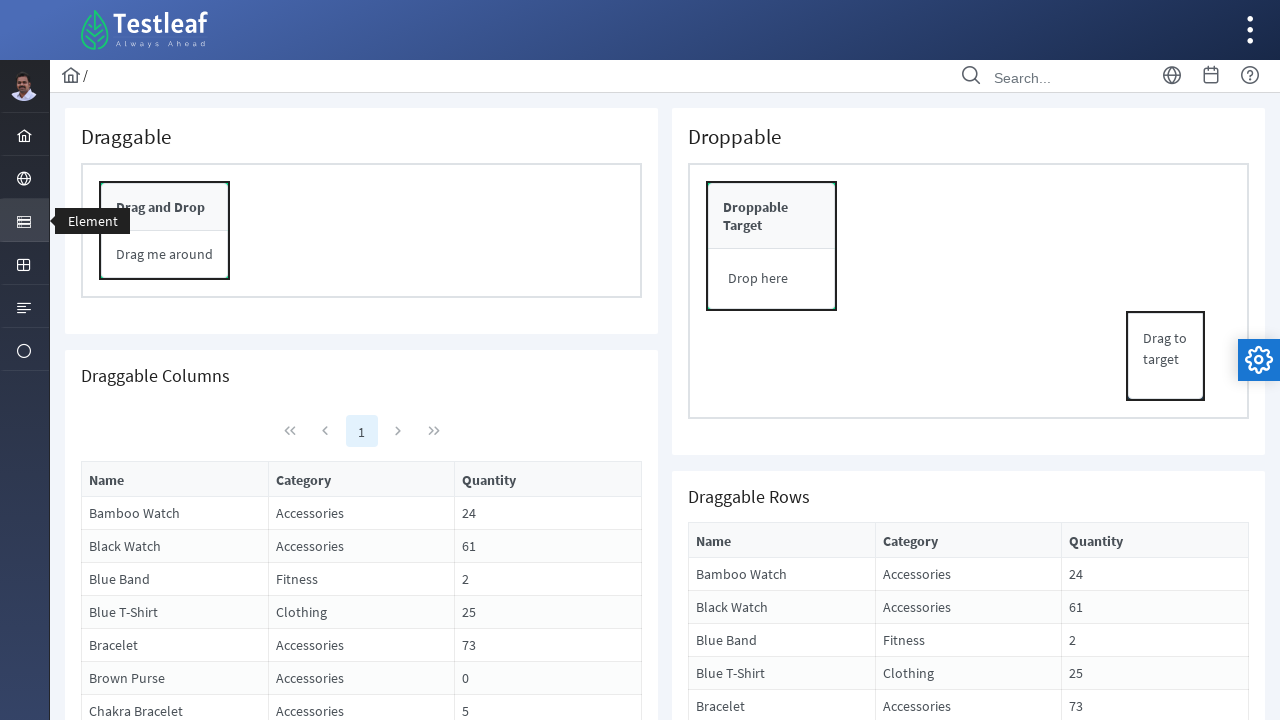

Dragged source element to target - drag and drop completed at (772, 246)
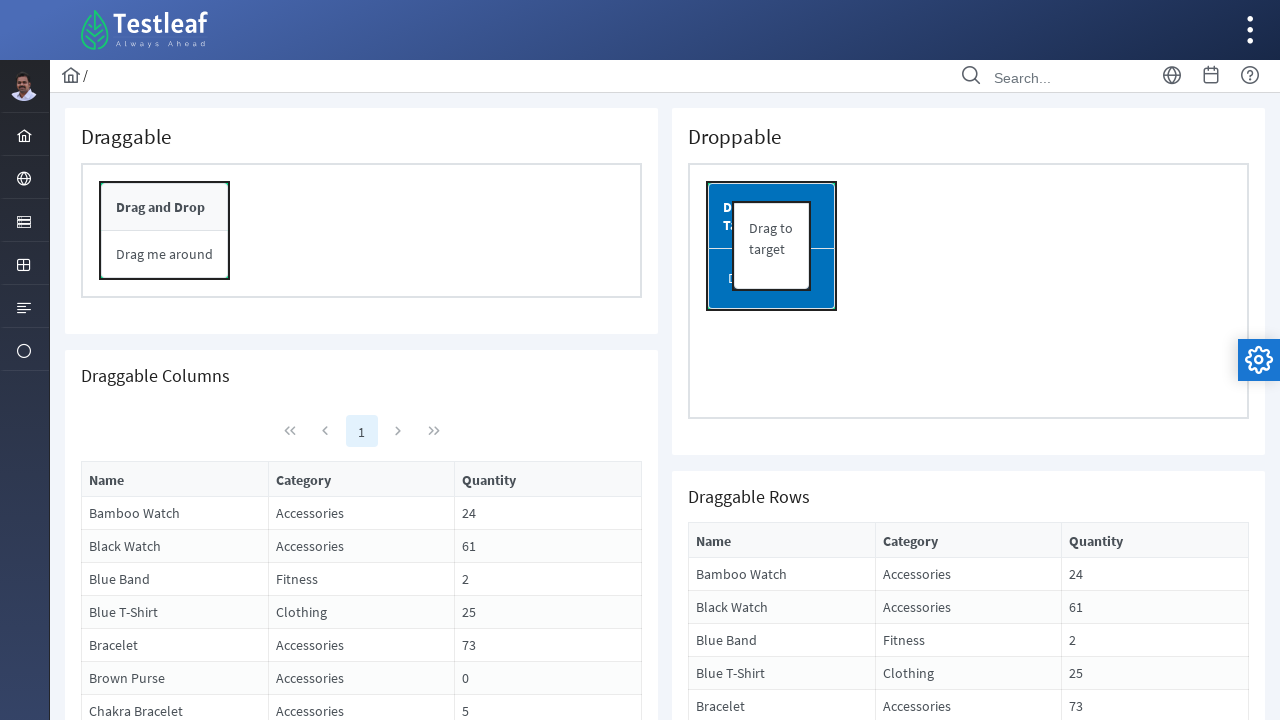

Located slider point element
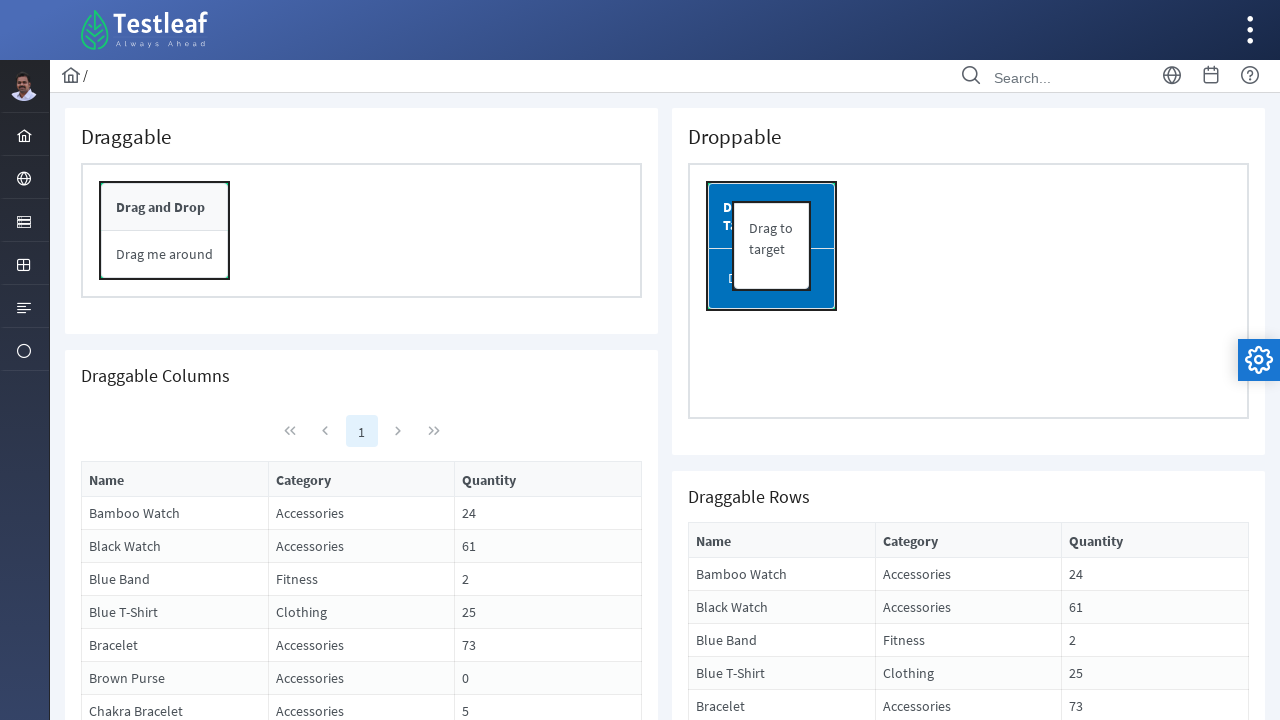

Retrieved bounding box of slider point
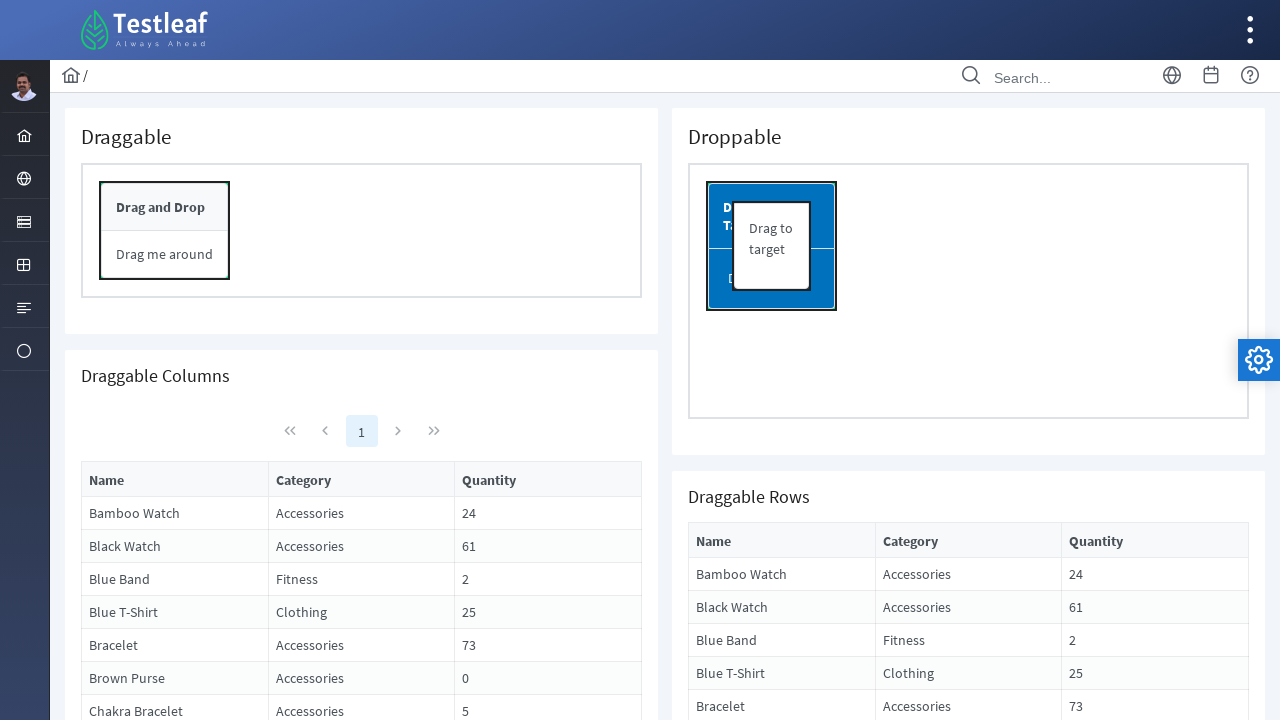

Moved mouse to slider point center position at (811, 1169)
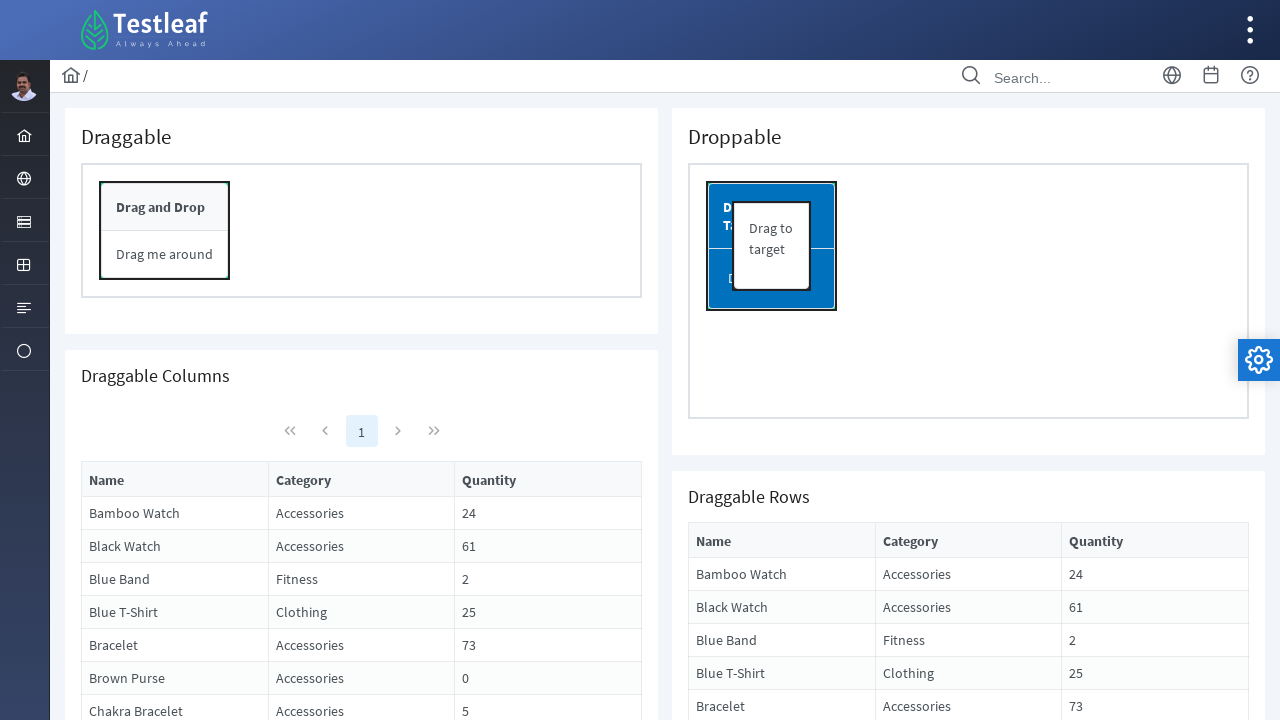

Pressed mouse button down on slider point at (811, 1169)
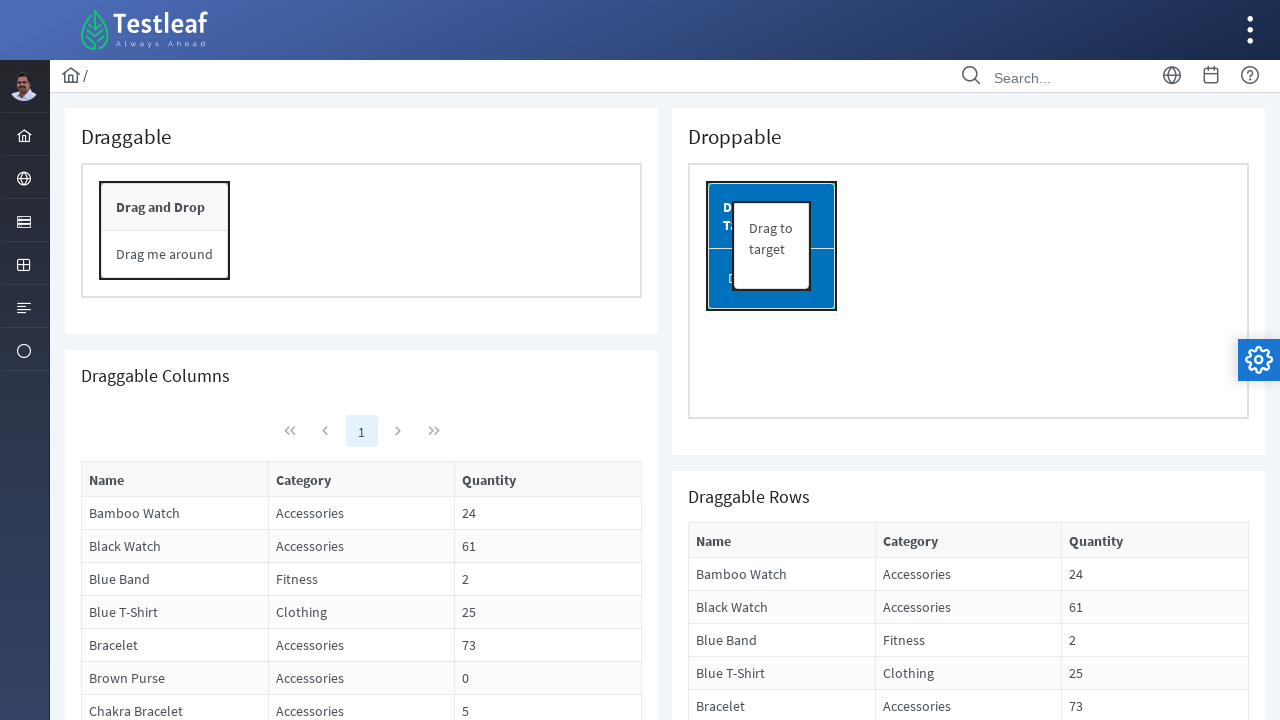

Dragged slider point 50 pixels to the right at (861, 1169)
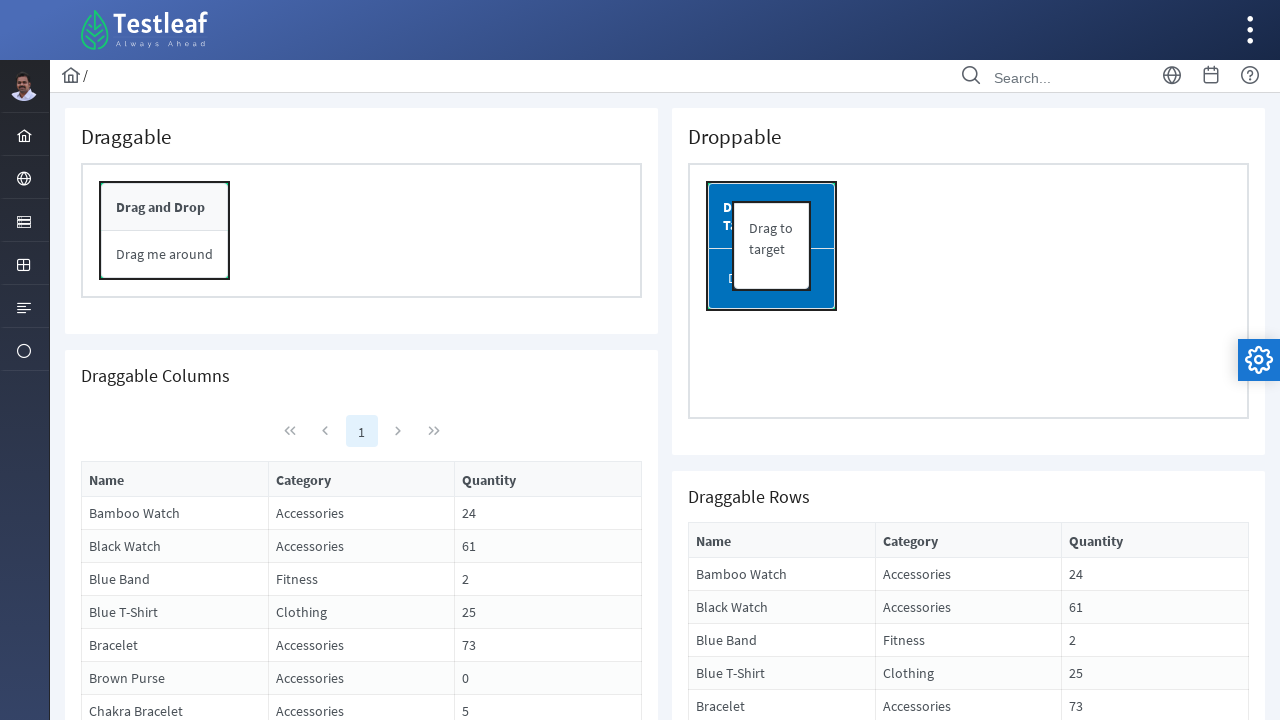

Released mouse button - slider manipulation completed at (861, 1169)
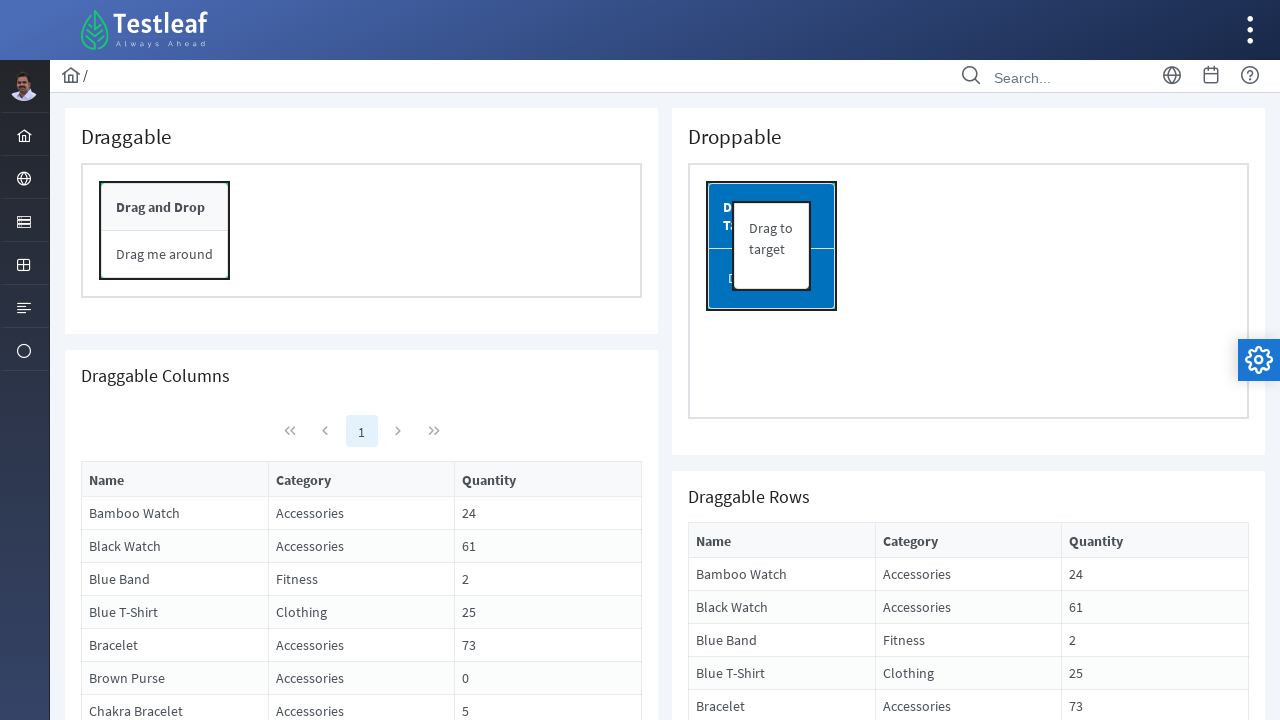

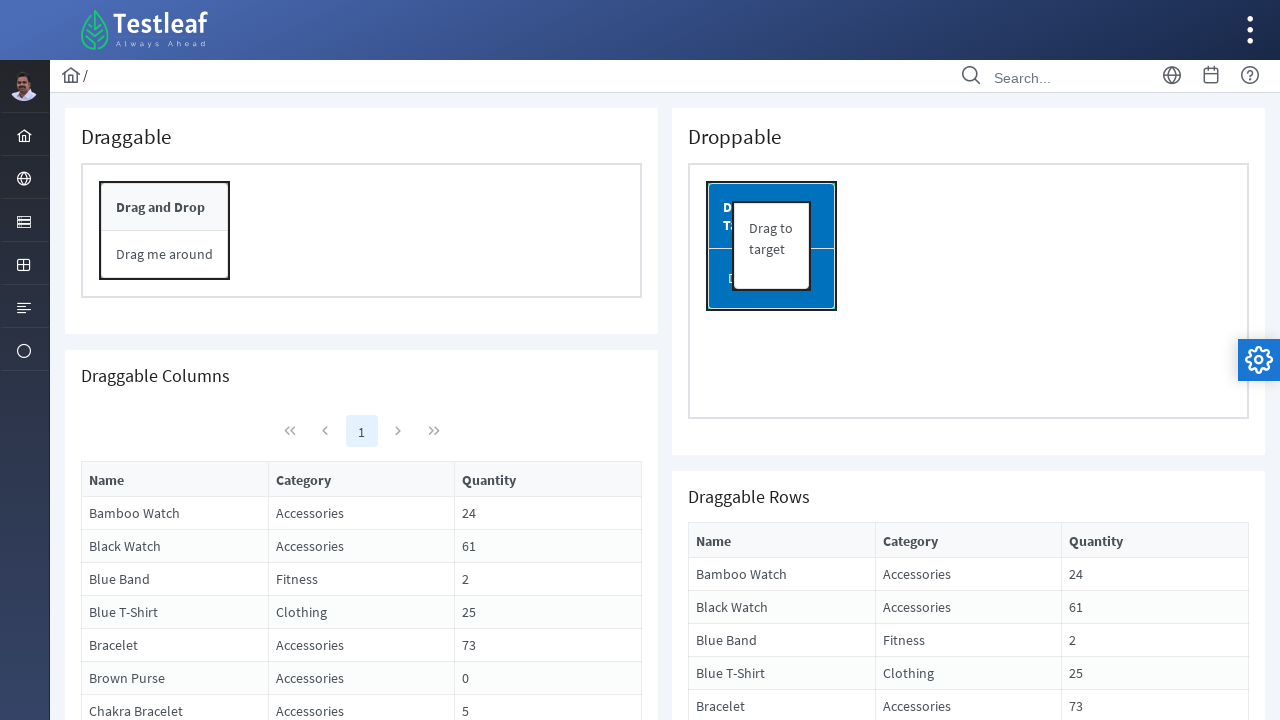